Tests checkbox handling by finding all checkboxes on the page and clicking any that are not already selected to ensure all checkboxes are checked

Starting URL: https://the-internet.herokuapp.com/checkboxes

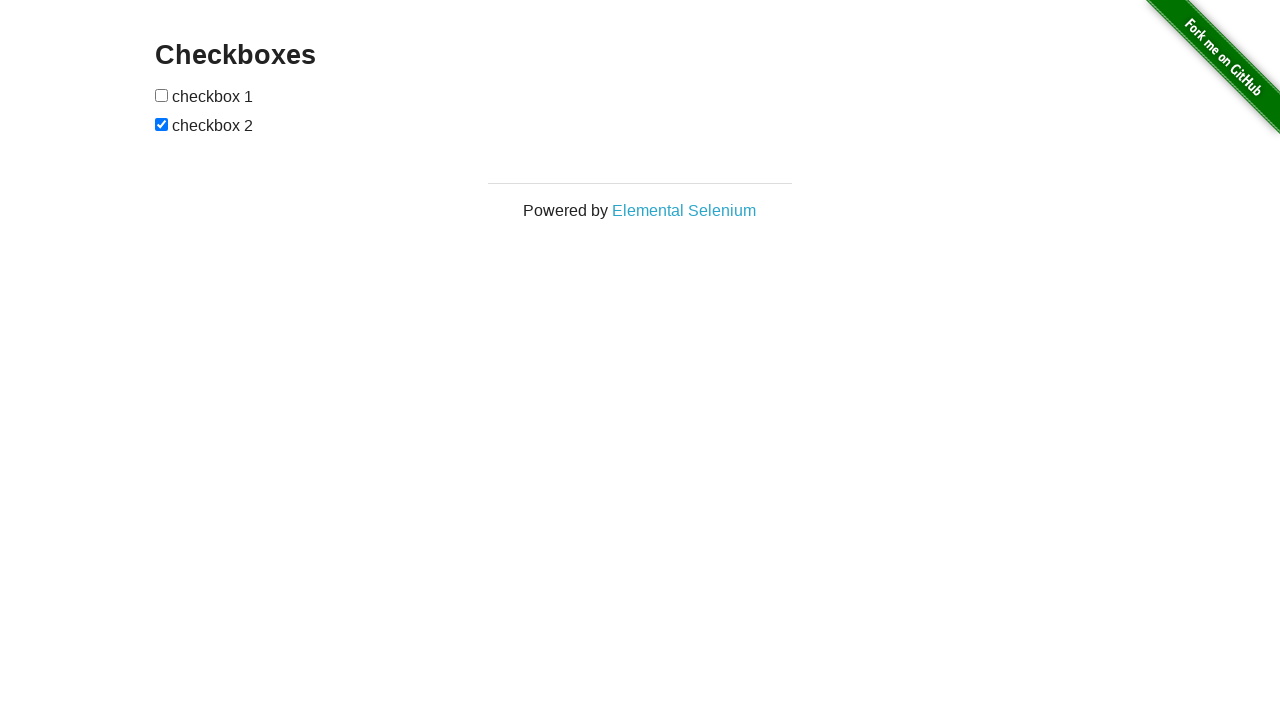

Waited for checkboxes to be present on the page
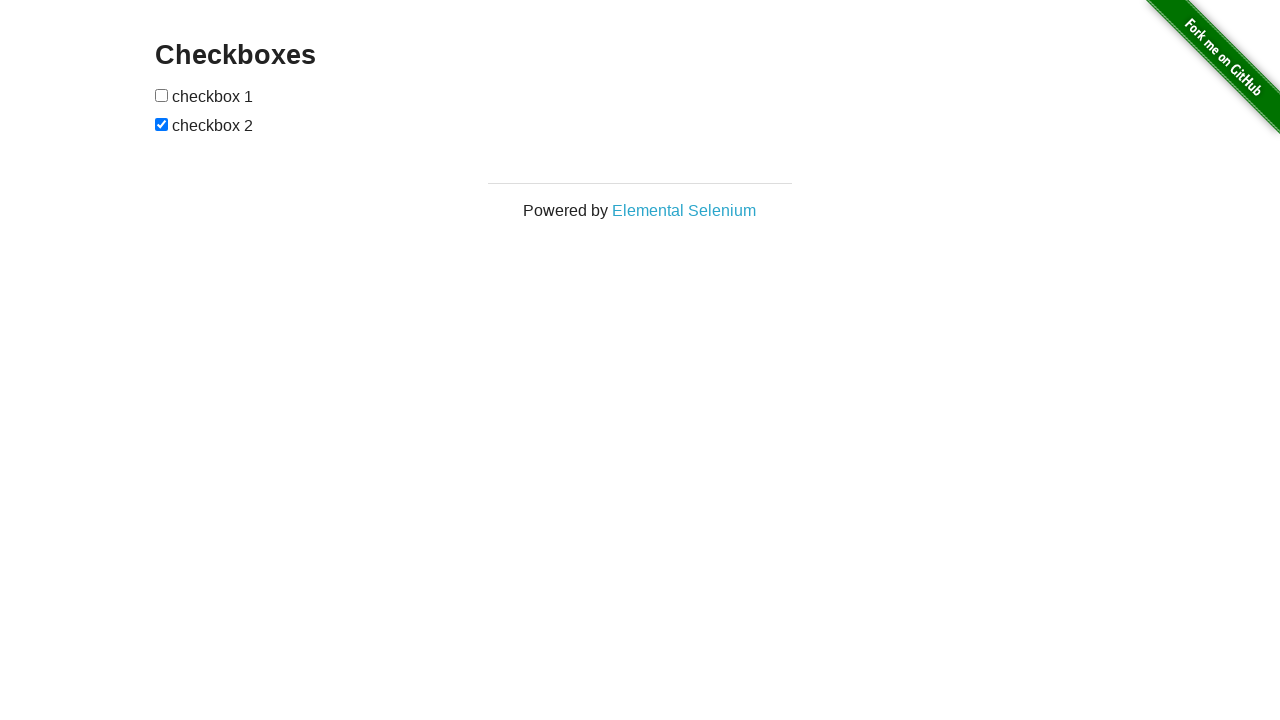

Located all checkboxes on the page
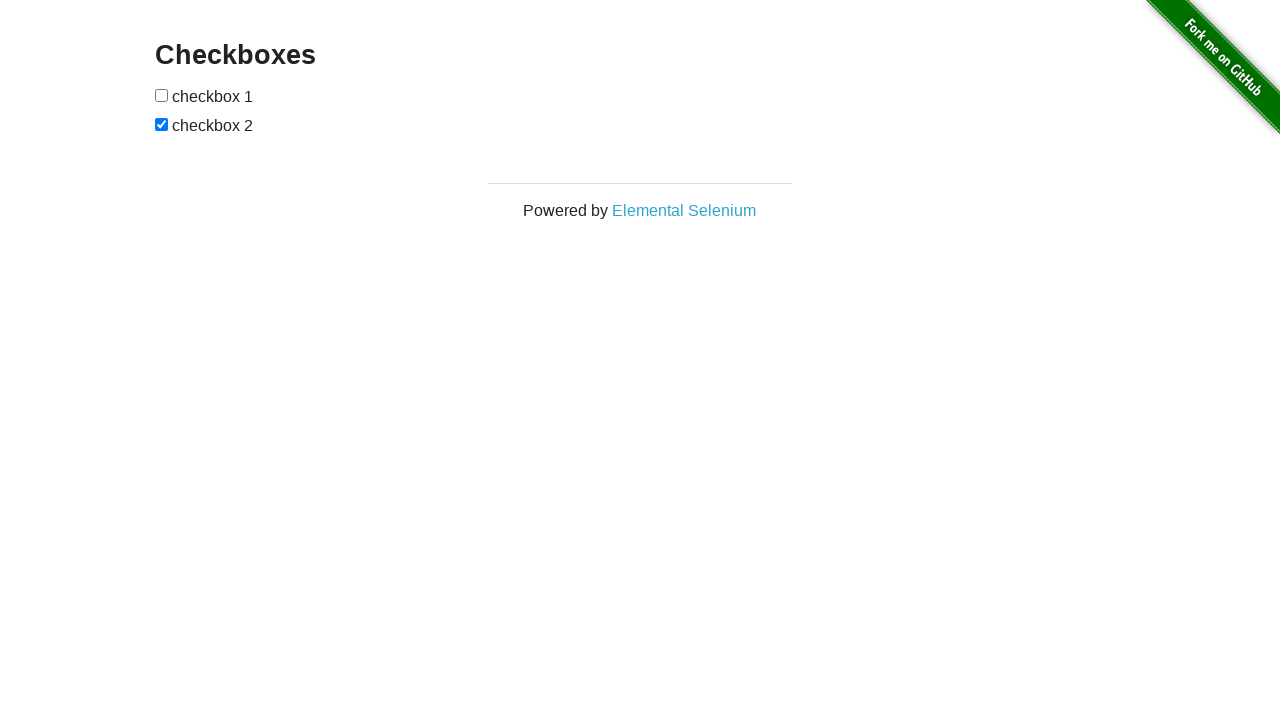

Found 2 checkboxes on the page
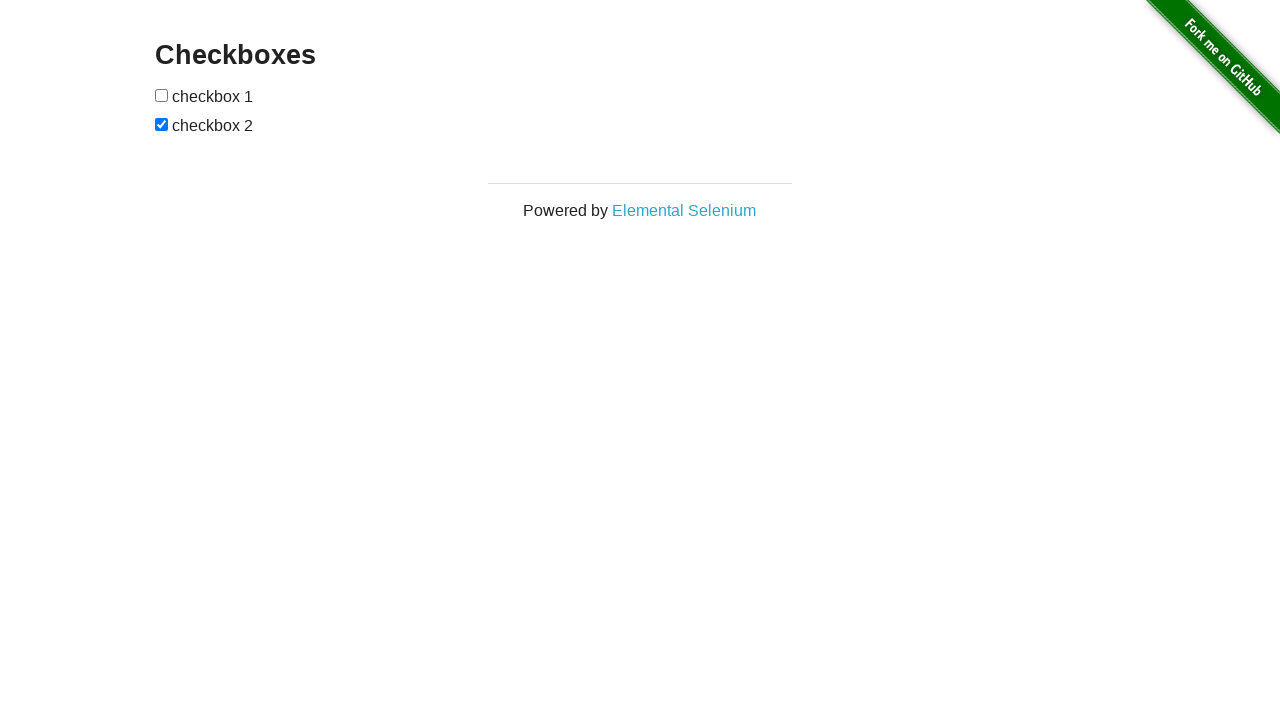

Retrieved checkbox 1 of 2
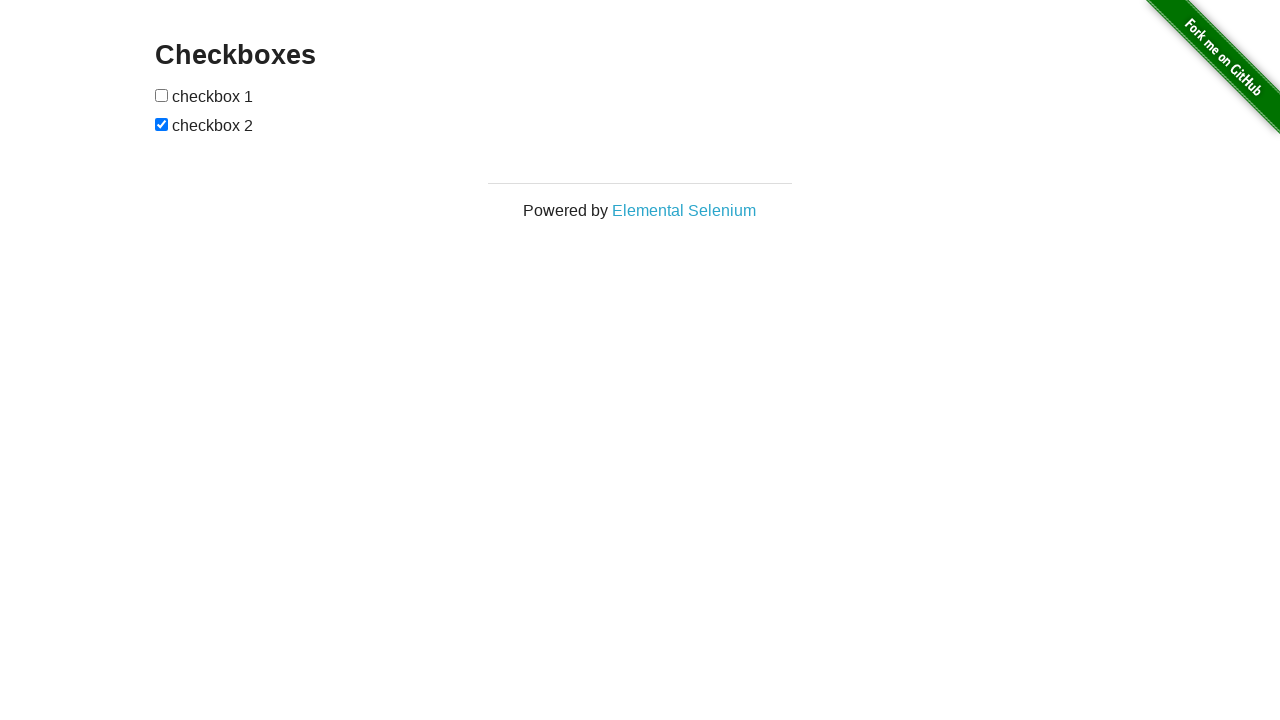

Clicked unchecked checkbox 1 to select it at (162, 95) on input[type='checkbox'] >> nth=0
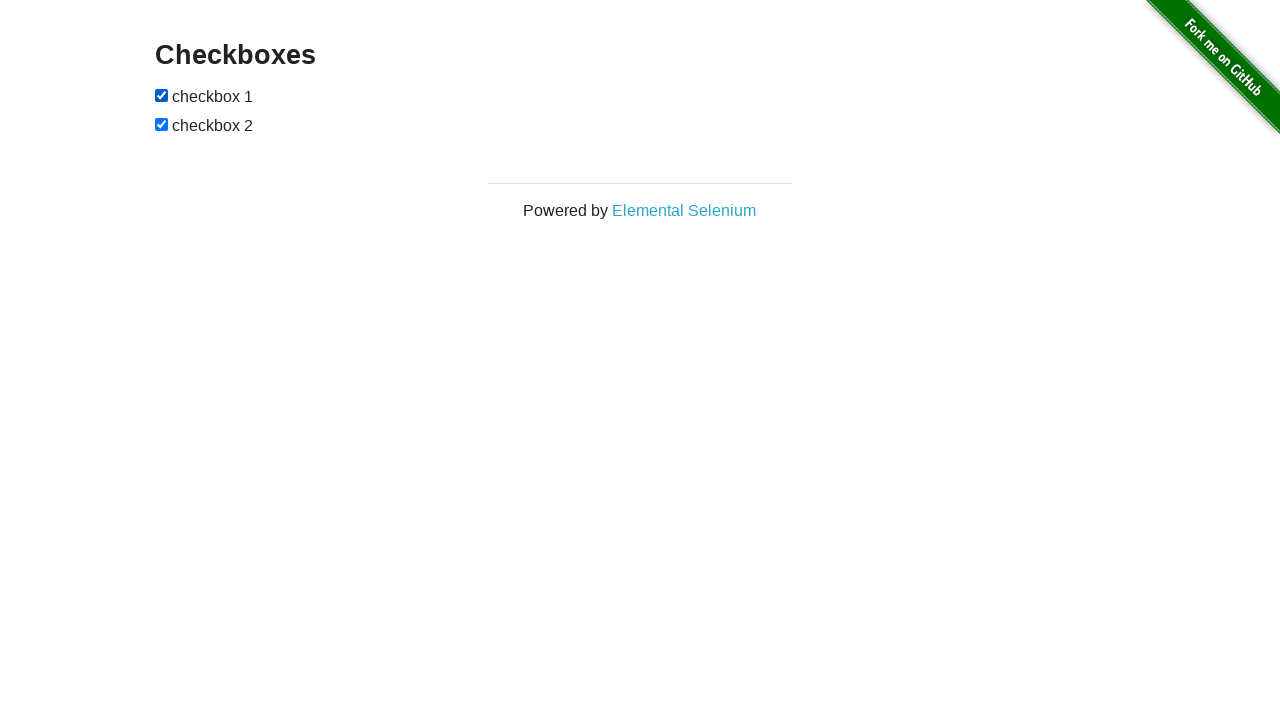

Retrieved checkbox 2 of 2
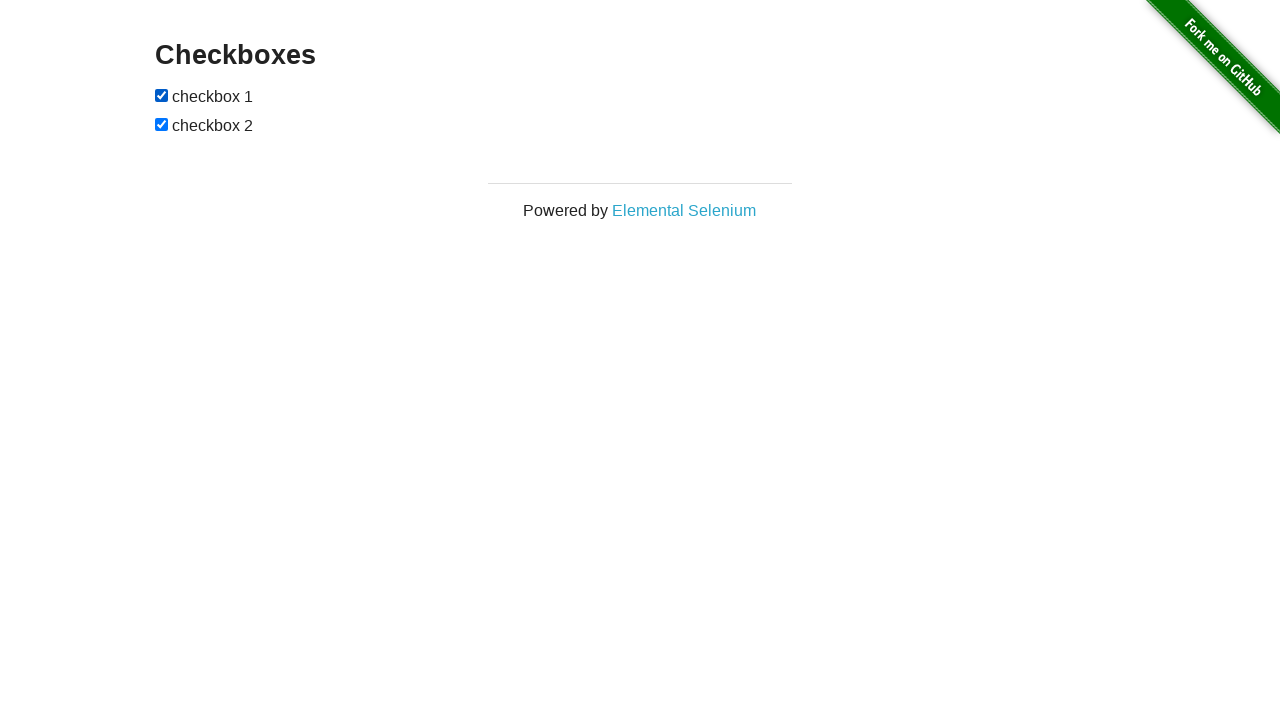

Checkbox 2 was already checked, skipped
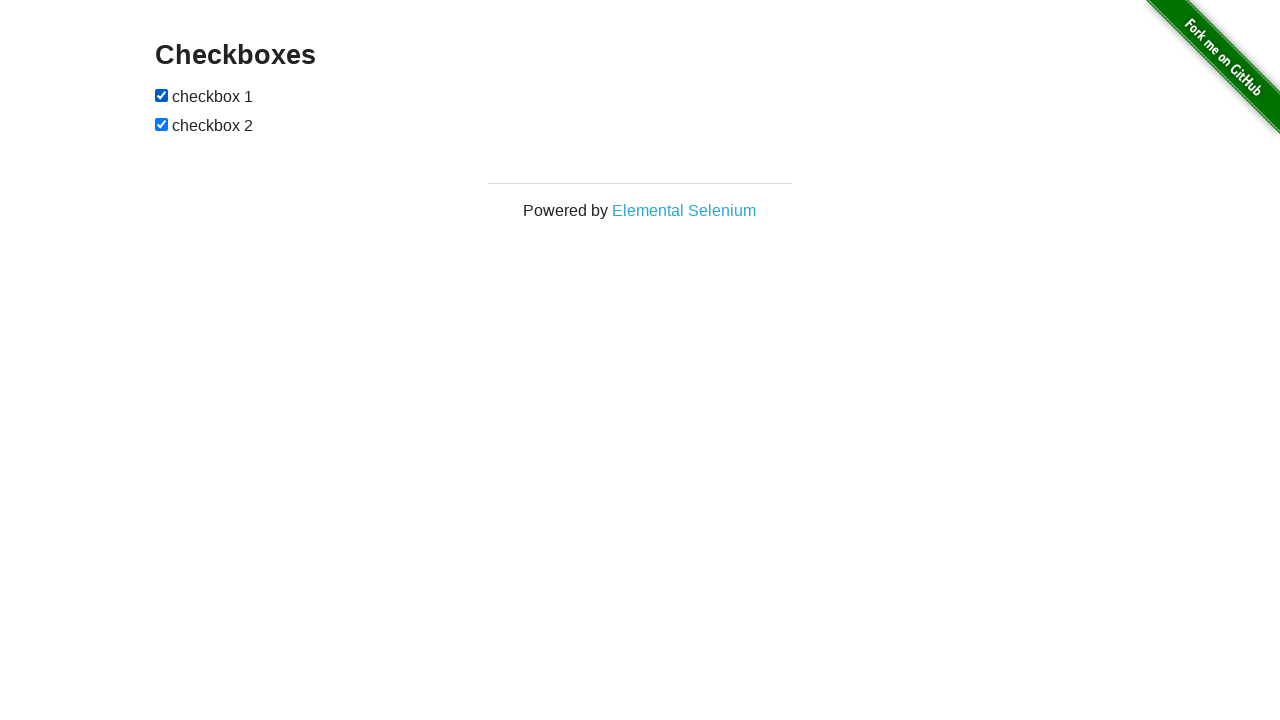

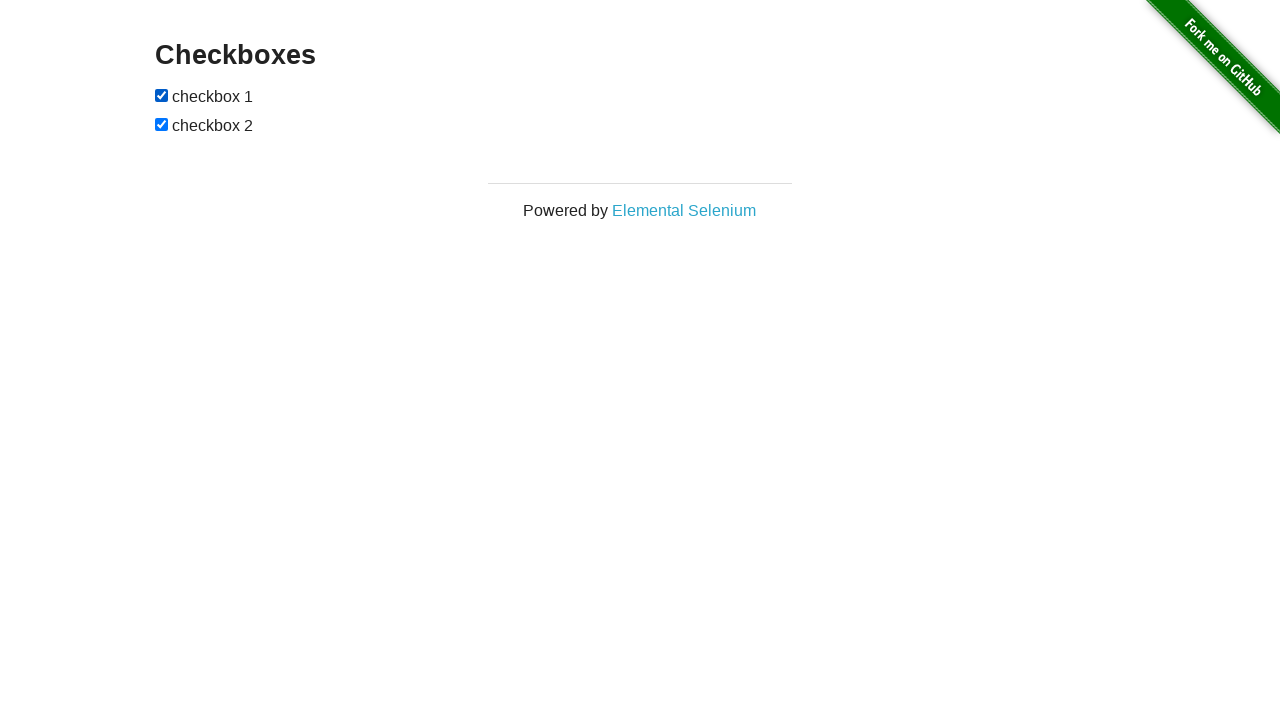